Tests different click types including double-click, right-click, and regular click on buttons

Starting URL: https://demoqa.com/buttons

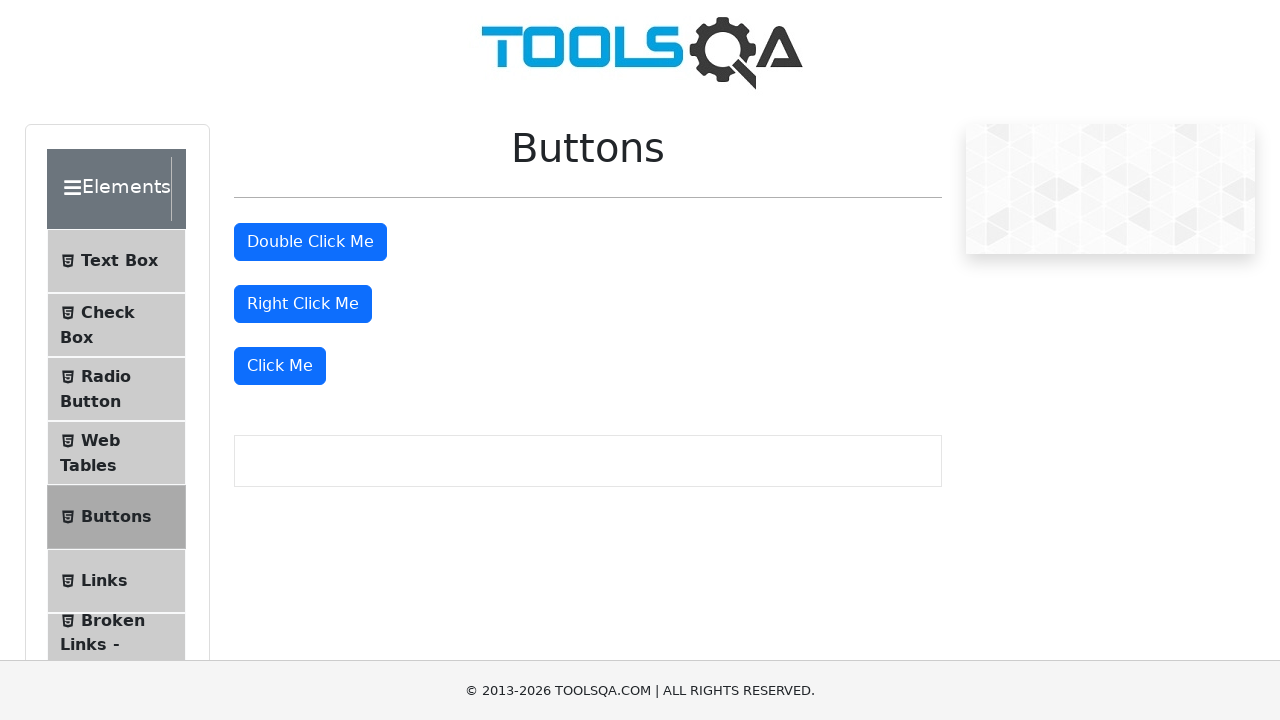

Double-clicked the double click button at (310, 242) on #doubleClickBtn
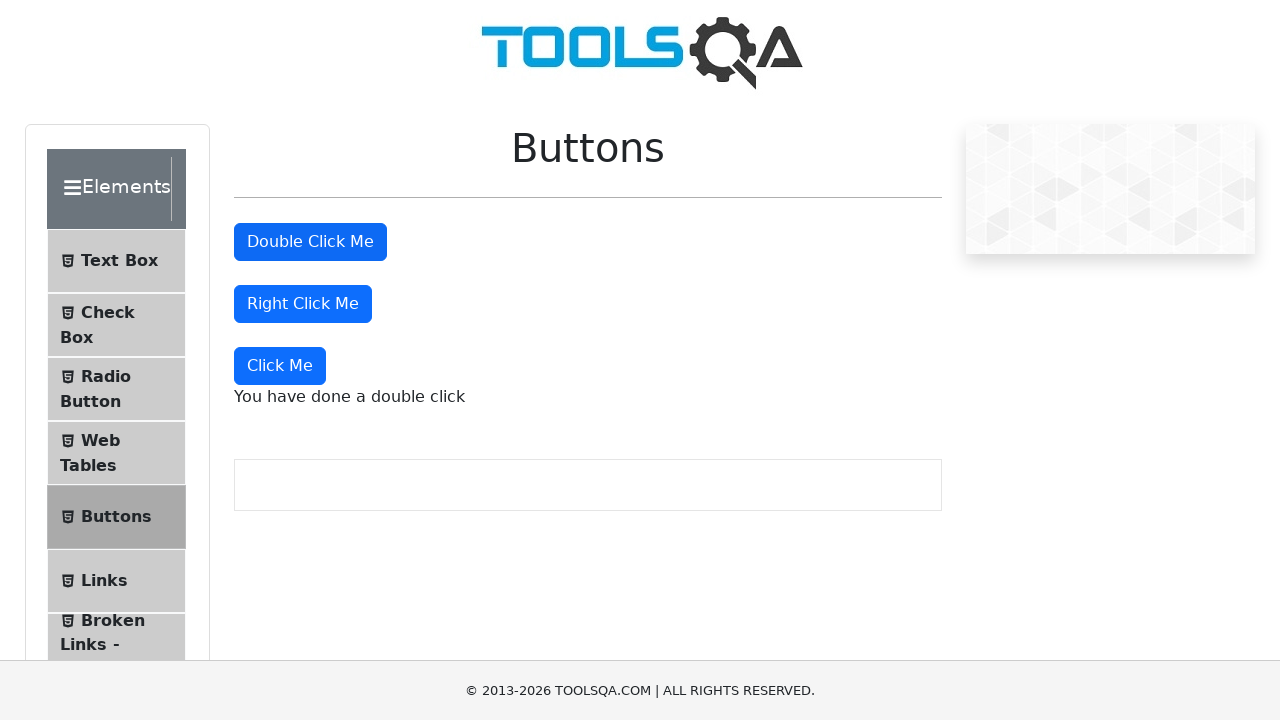

Right-clicked the right click button at (303, 304) on #rightClickBtn
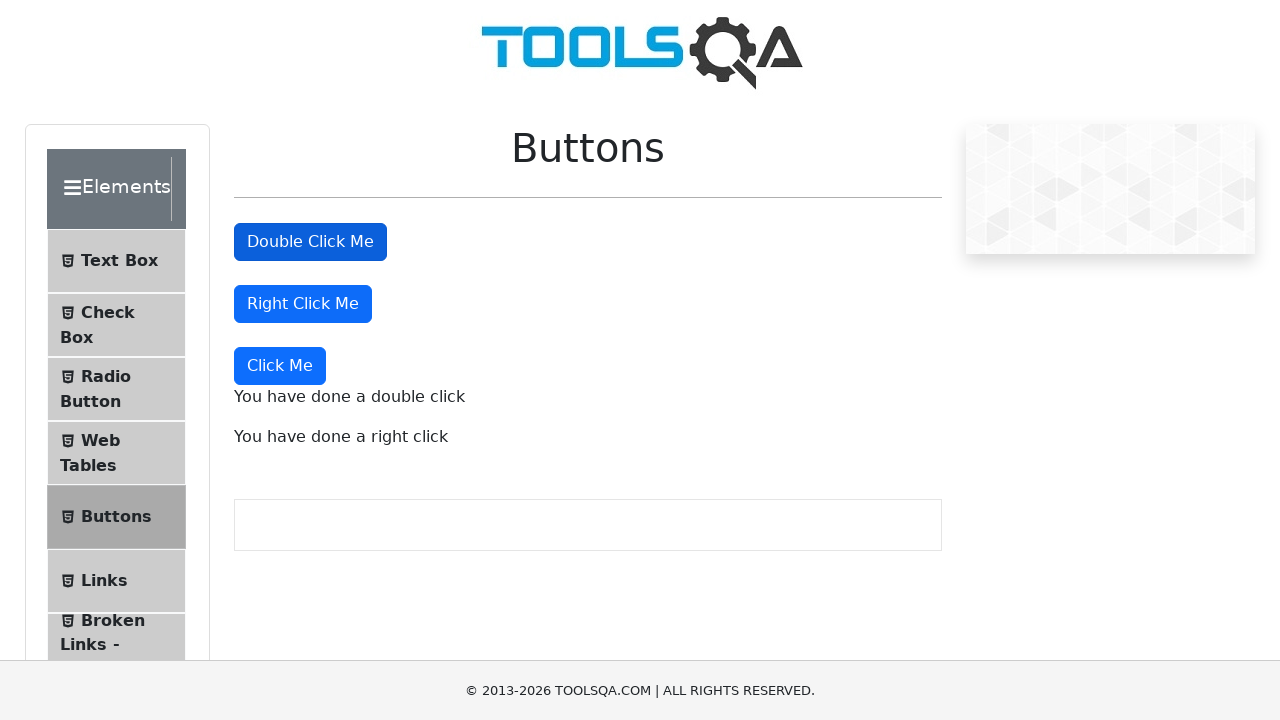

Clicked the dynamic click button at (280, 366) on button:has-text('Click Me'):not(#doubleClickBtn):not(#rightClickBtn)
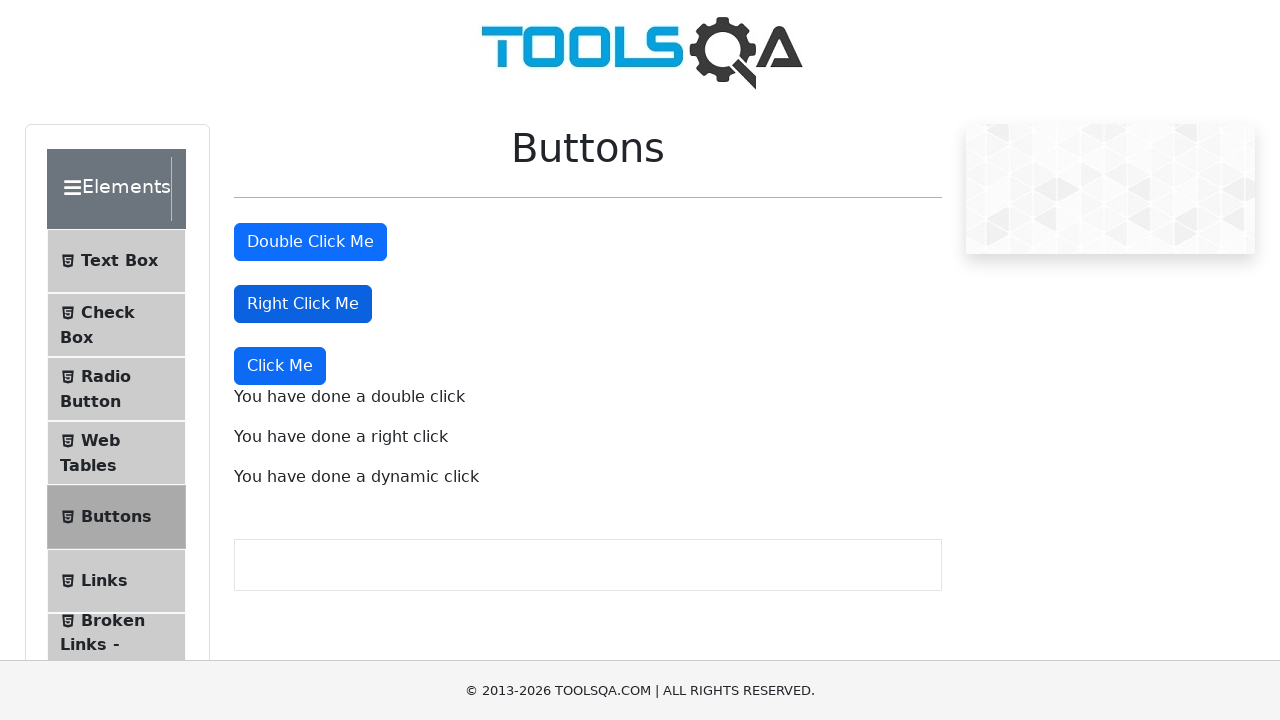

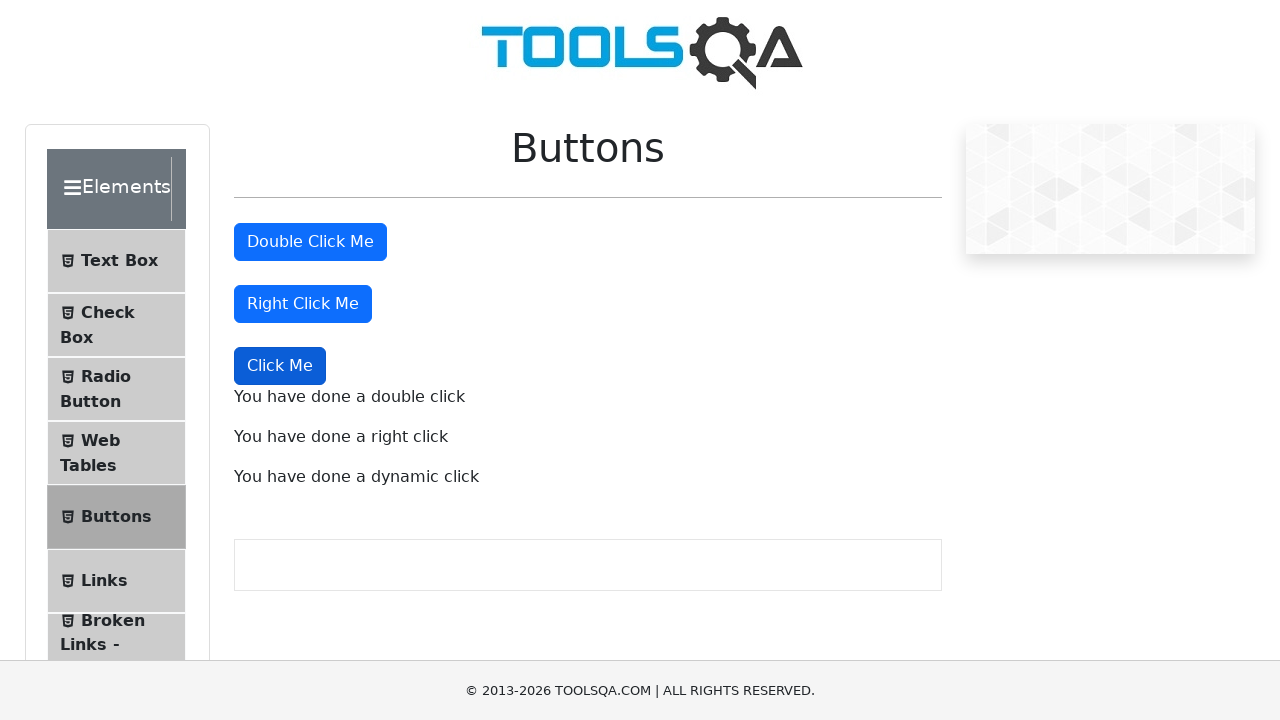